Navigates to an automation practice page and verifies that a web table with amounts is displayed along with a total amount element, testing web table handling functionality.

Starting URL: https://rahulshettyacademy.com/AutomationPractice/

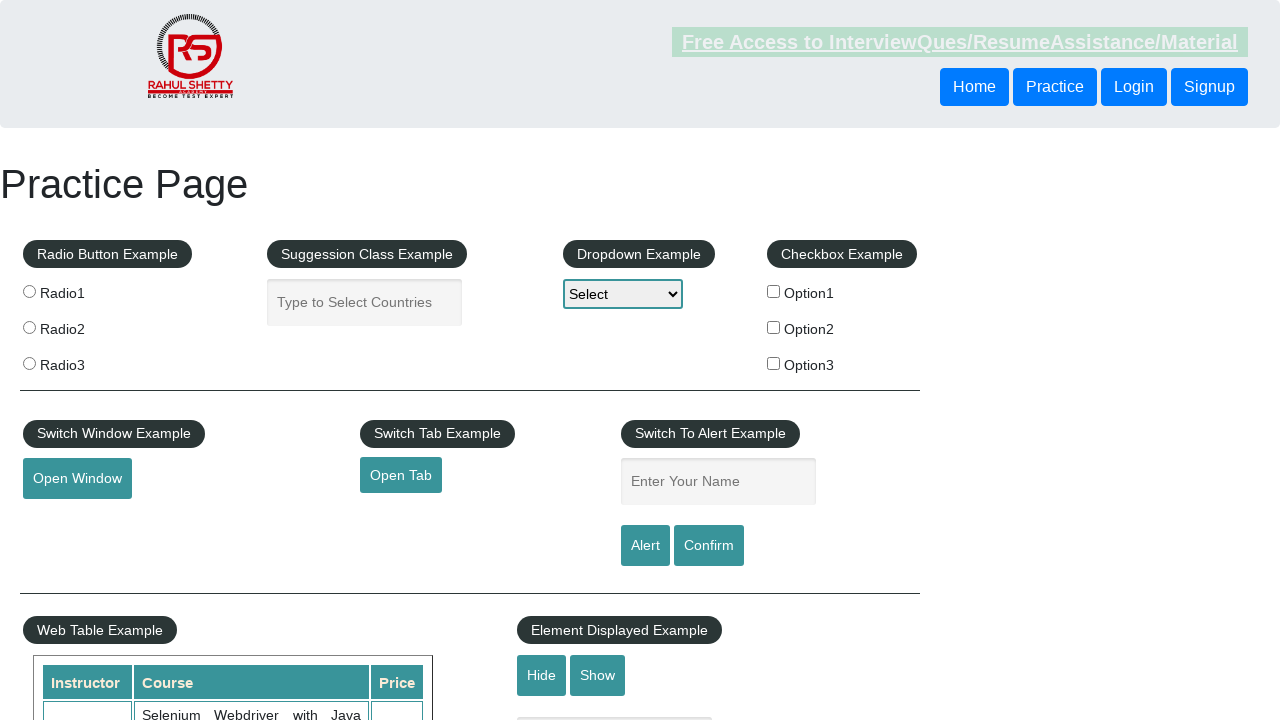

Web table container is visible
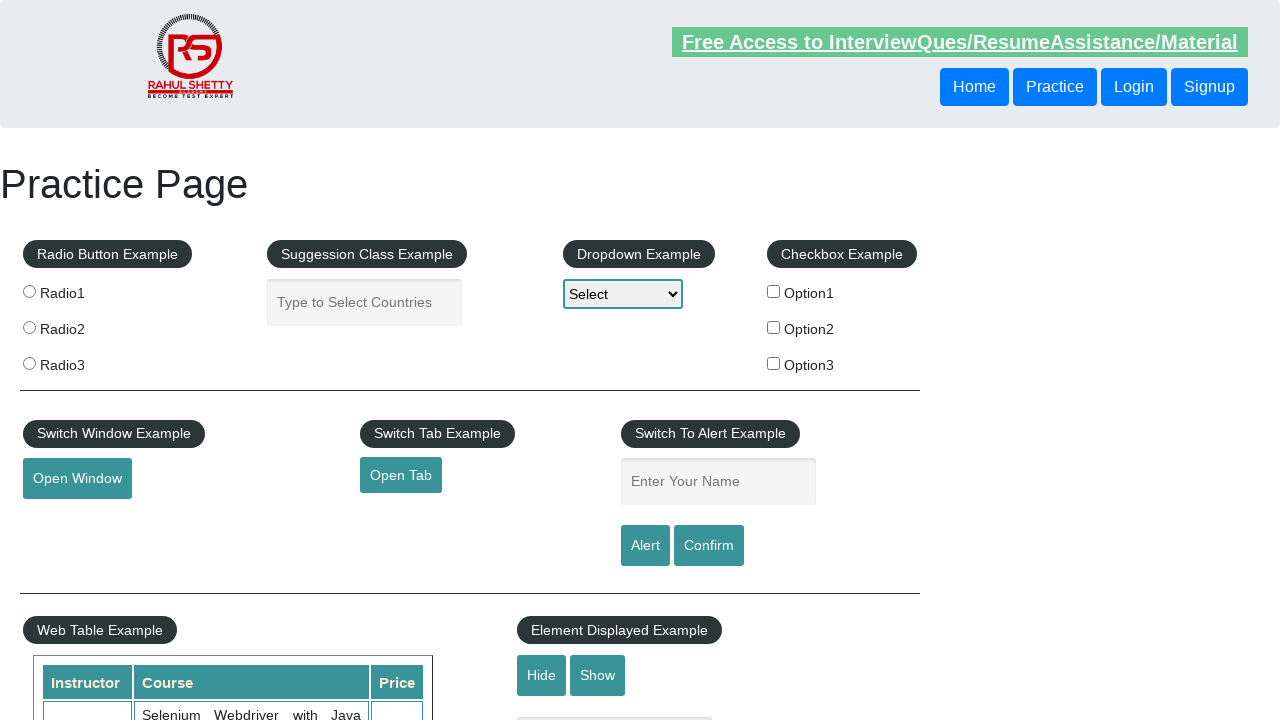

Table rows with amount values loaded
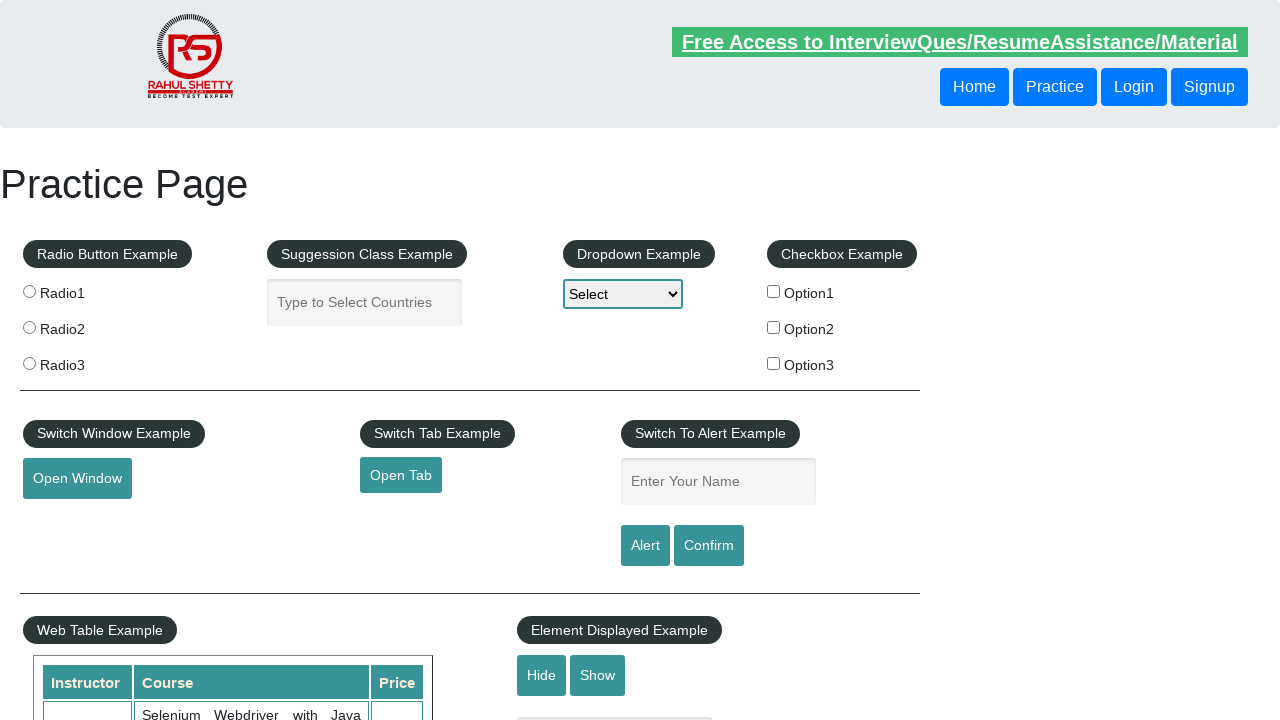

Total amount element is displayed
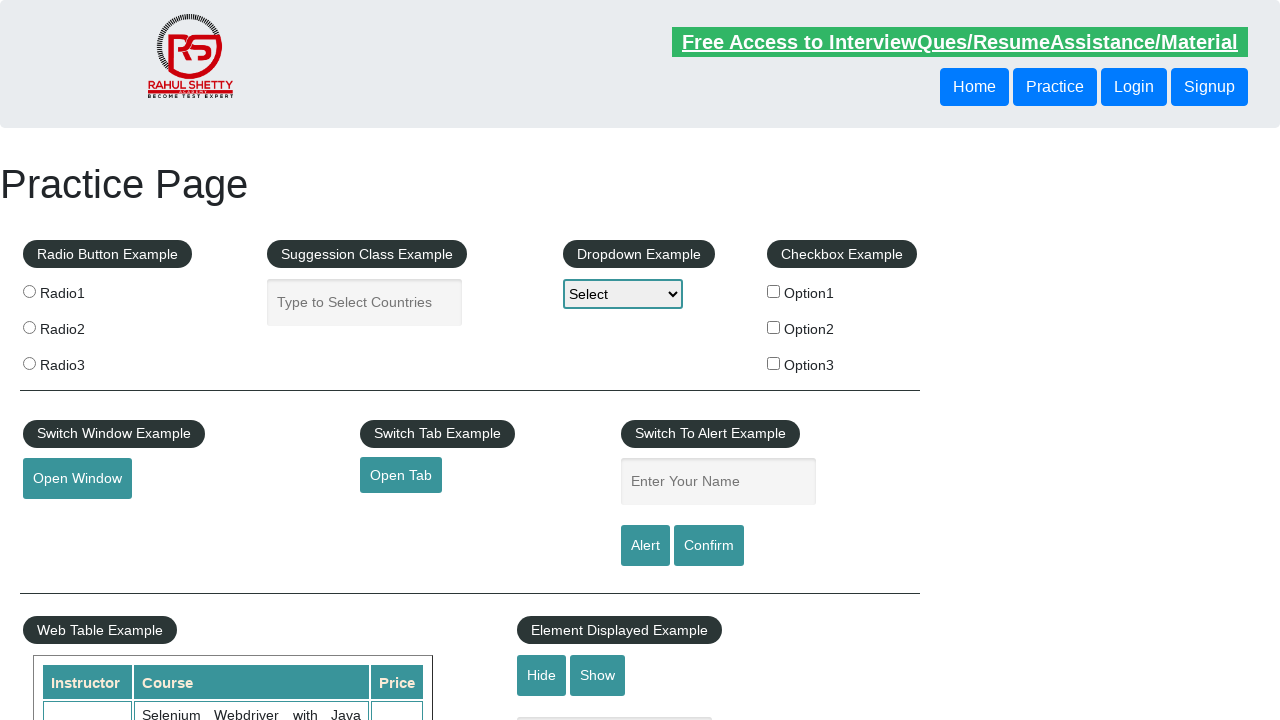

Retrieved 9 amount cells from table
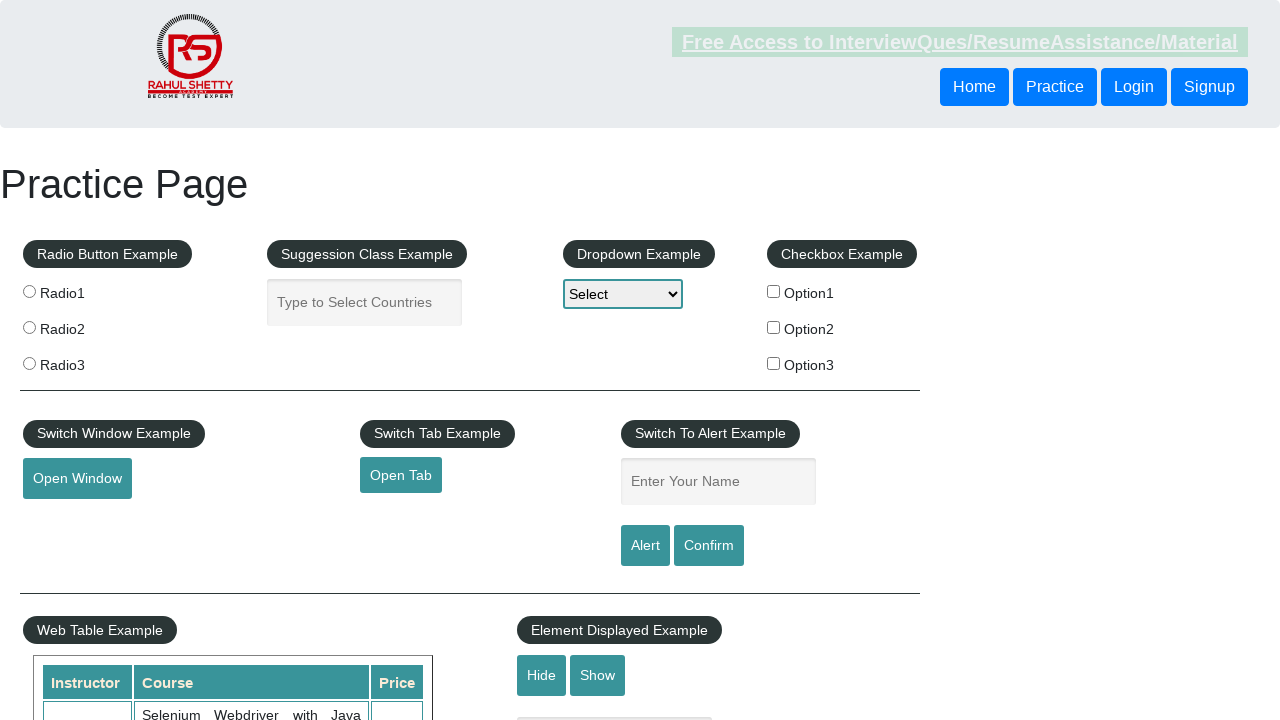

Calculated total sum of amounts: 296
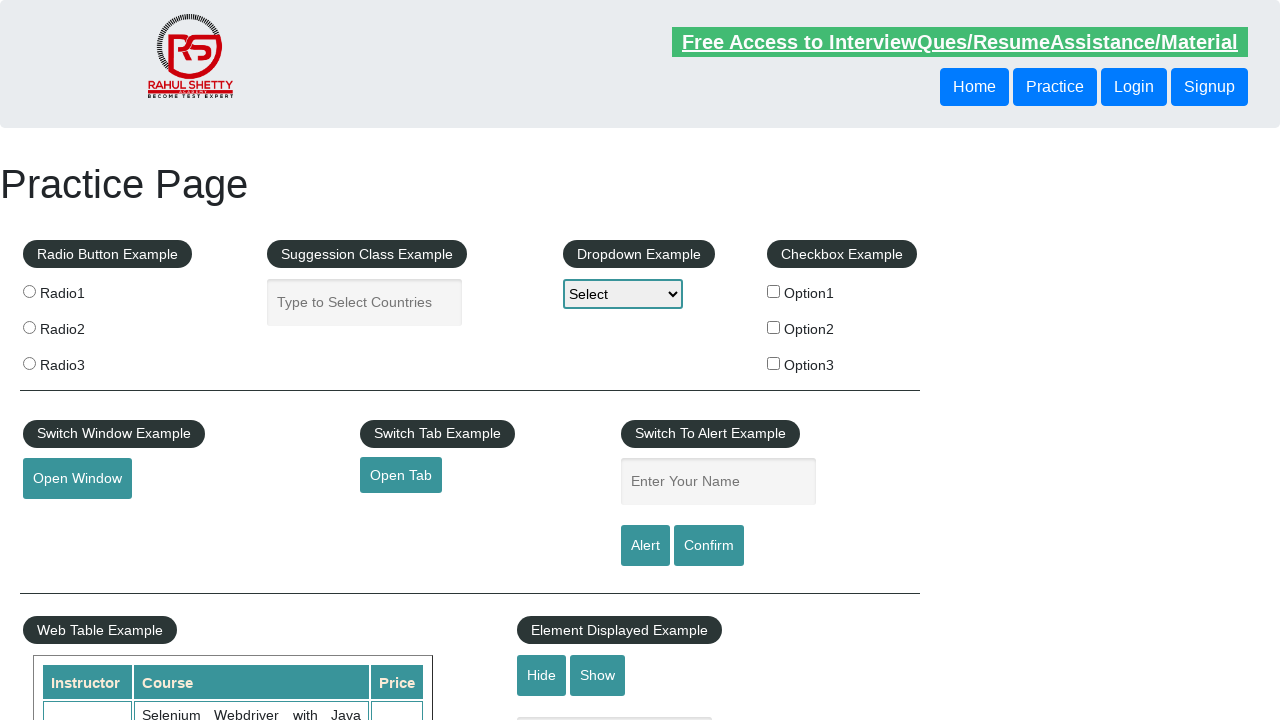

Retrieved displayed total amount text:  Total Amount Collected: 296 
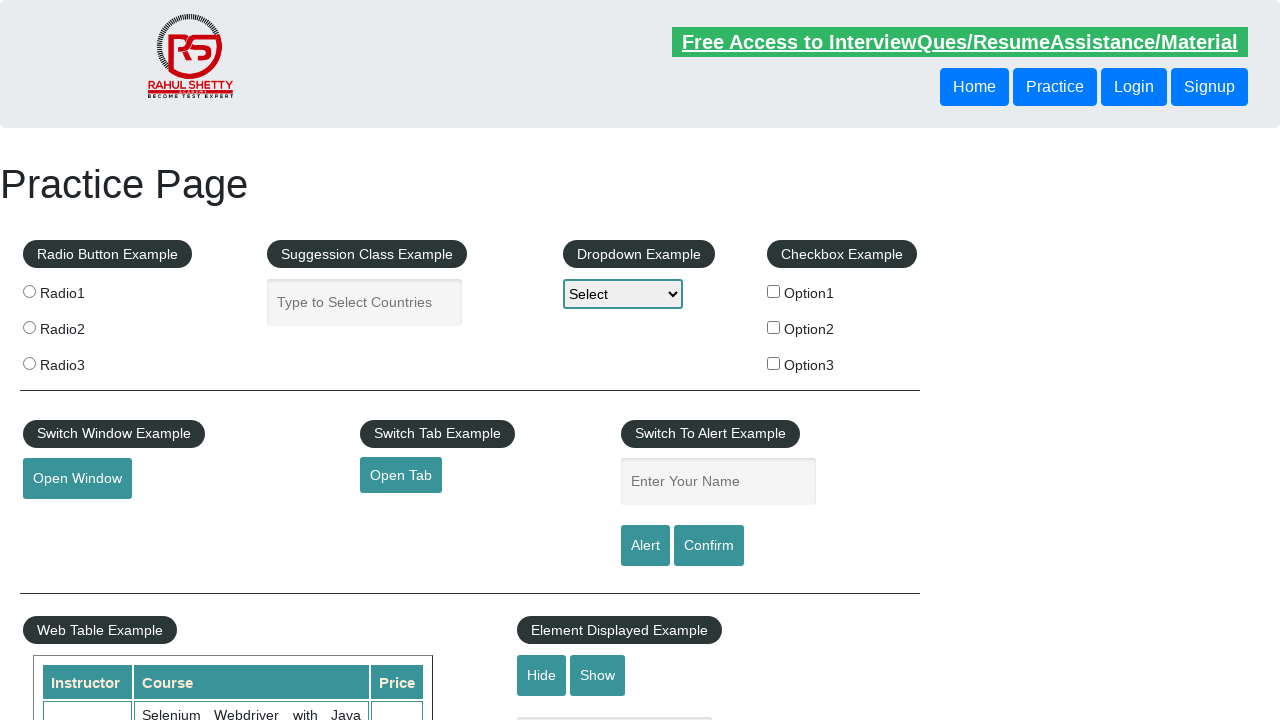

Verified that calculated sum 296 matches displayed total amount
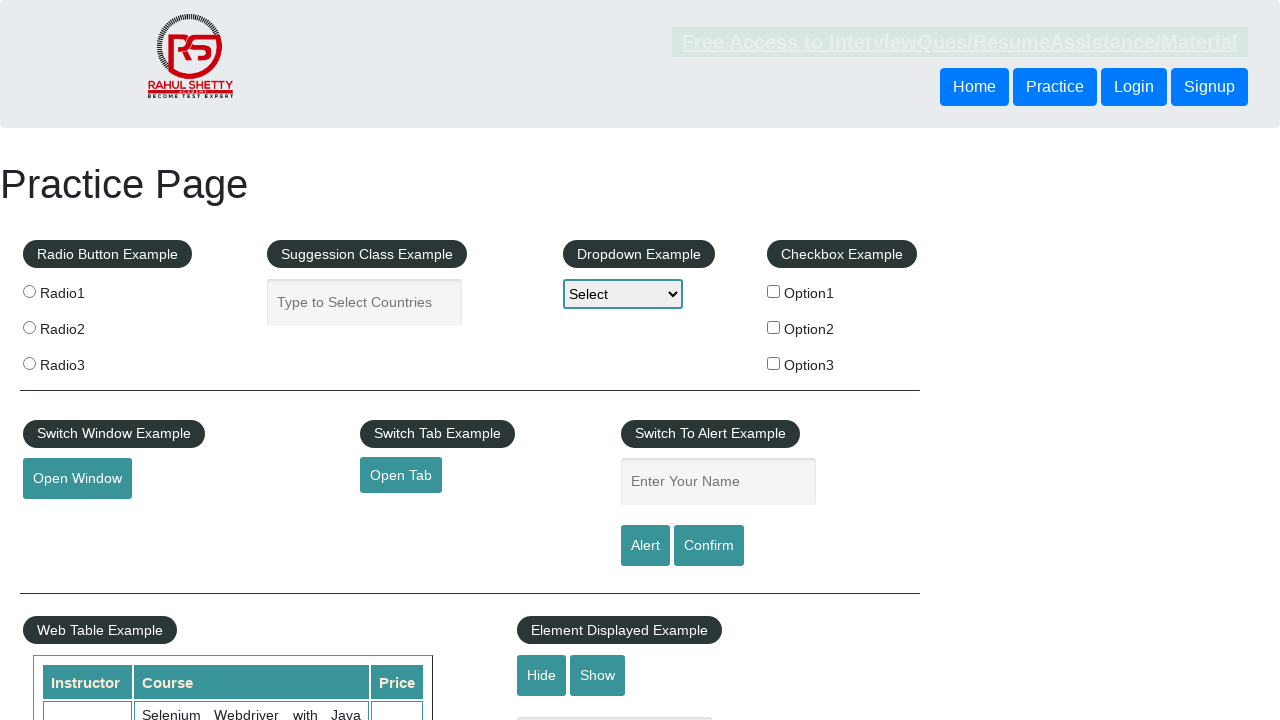

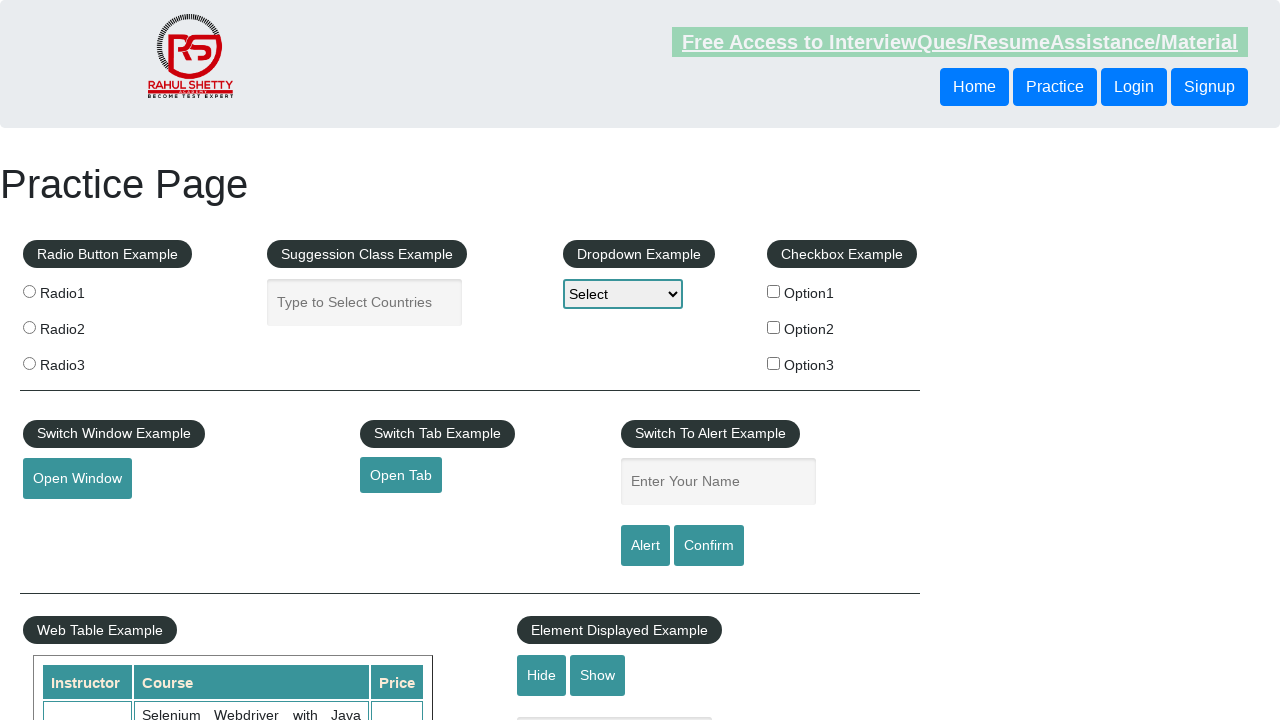